Tests clicking on the New User Registration link using class name locator to navigate to the registration page

Starting URL: https://portaldev.cms.gov/portal/

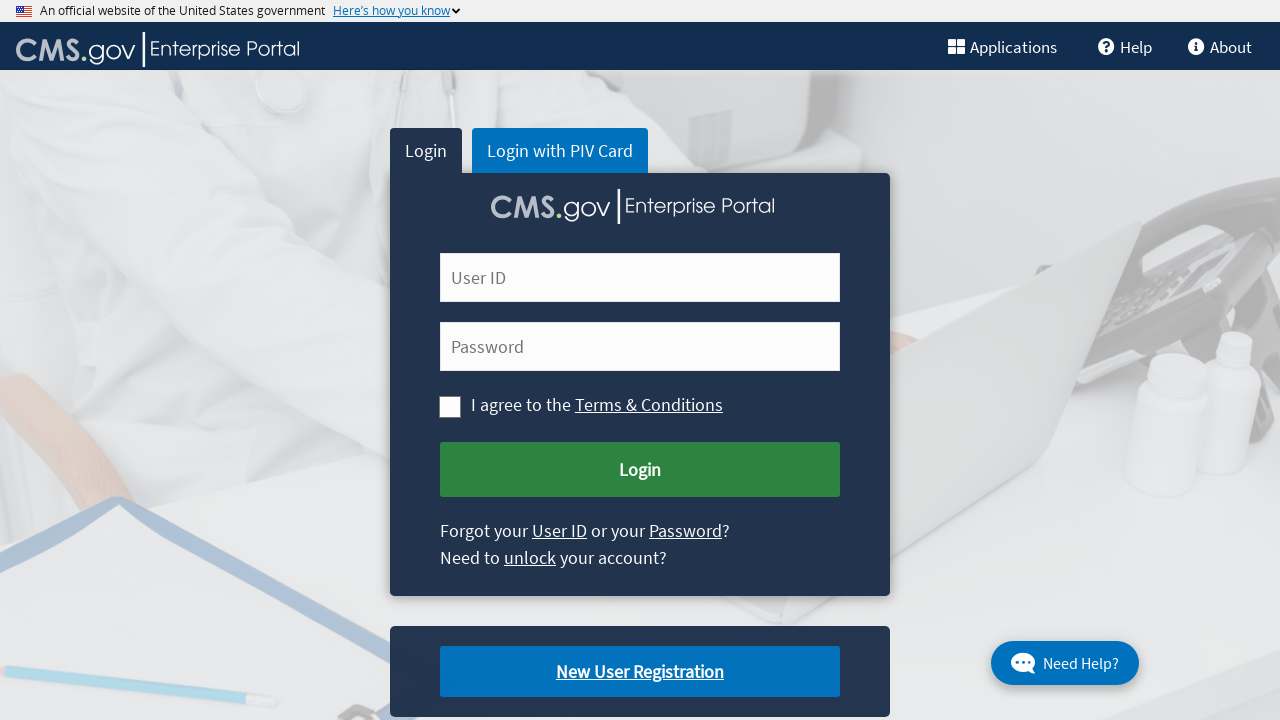

Clicked on New User Registration link using class name locator to navigate to registration page at (640, 672) on .cms-newuser-reg
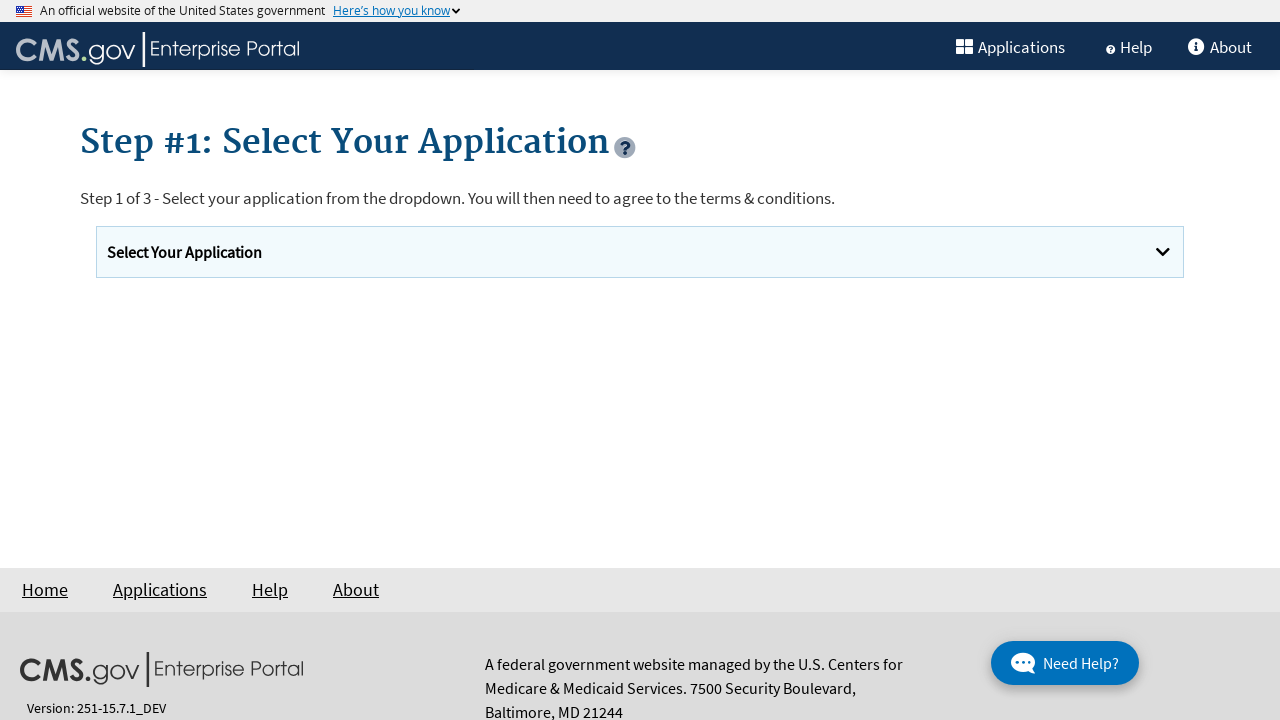

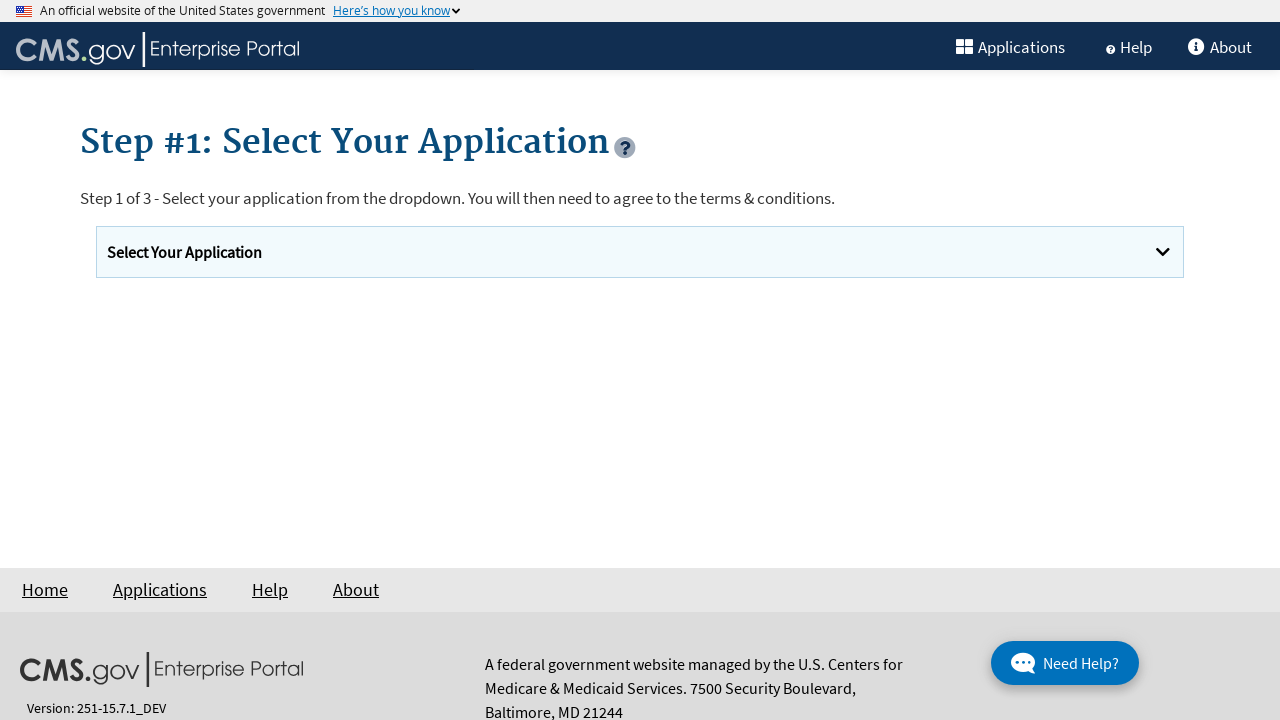